Tests navigation to the API page via the top navigation menu and verifies the page heading shows "Playwright Library"

Starting URL: https://playwright.dev/

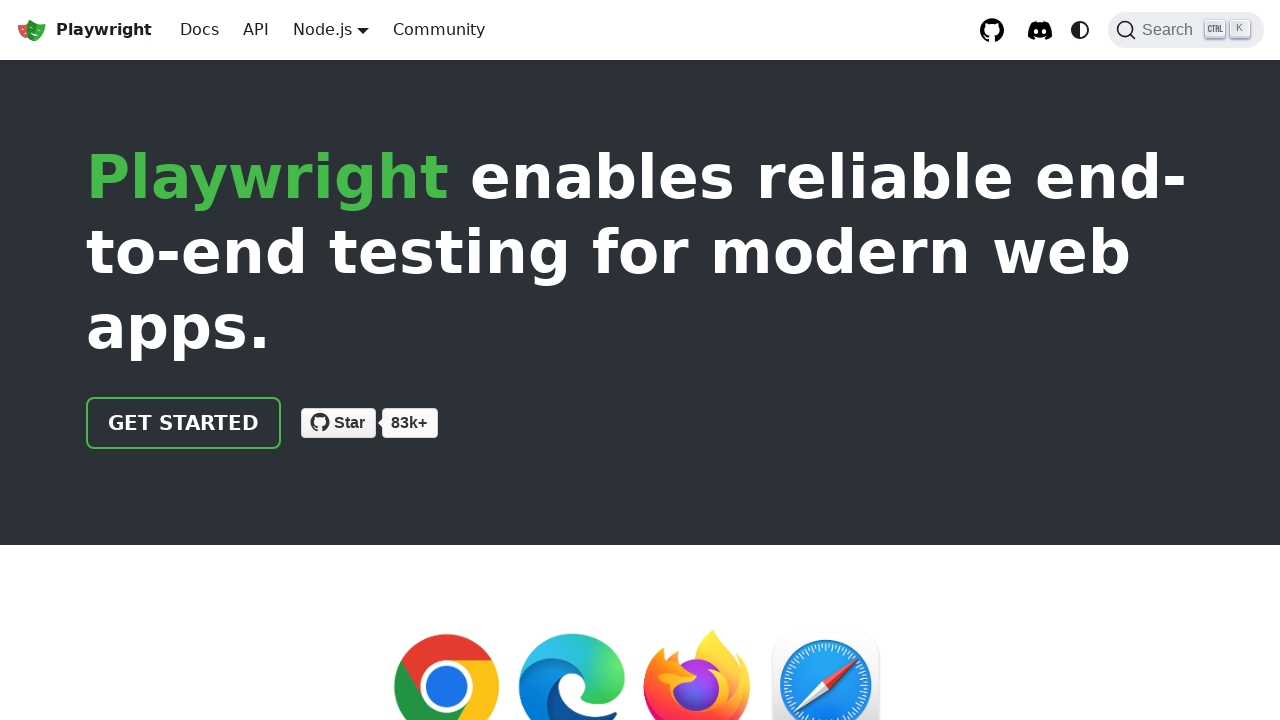

Clicked API item in the top navigation menu at (256, 30) on nav >> text=API
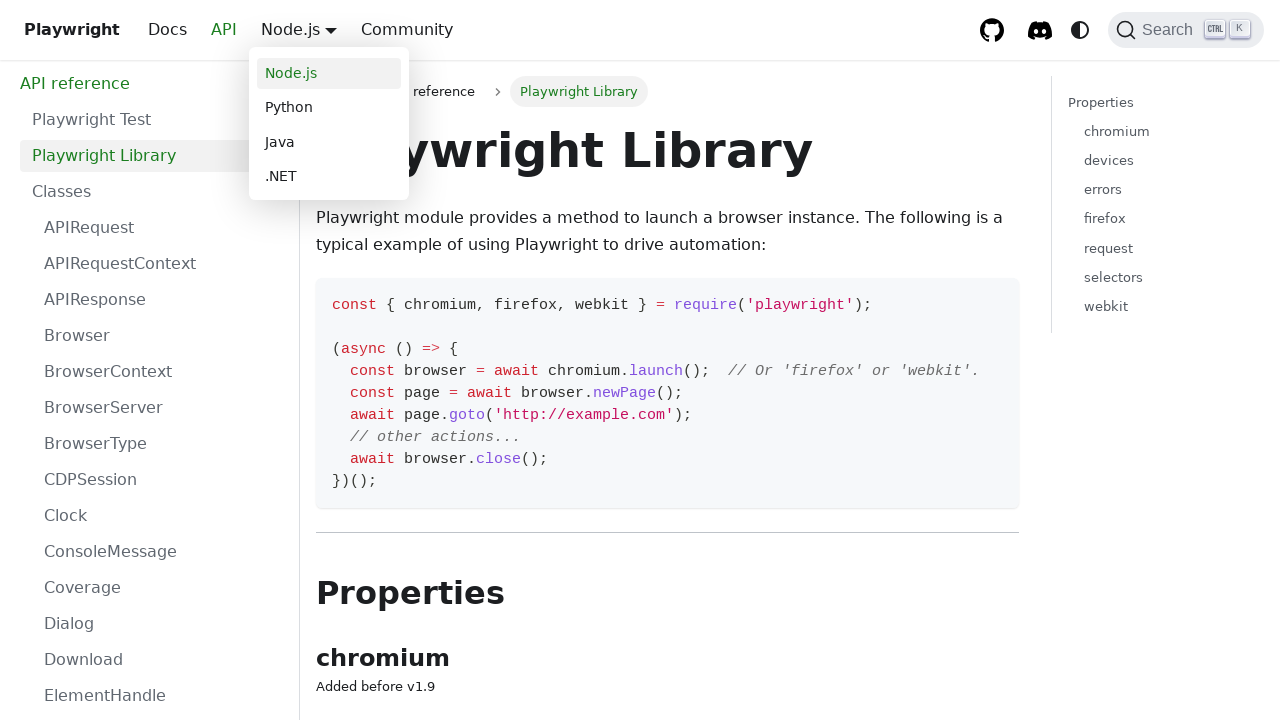

Page heading loaded
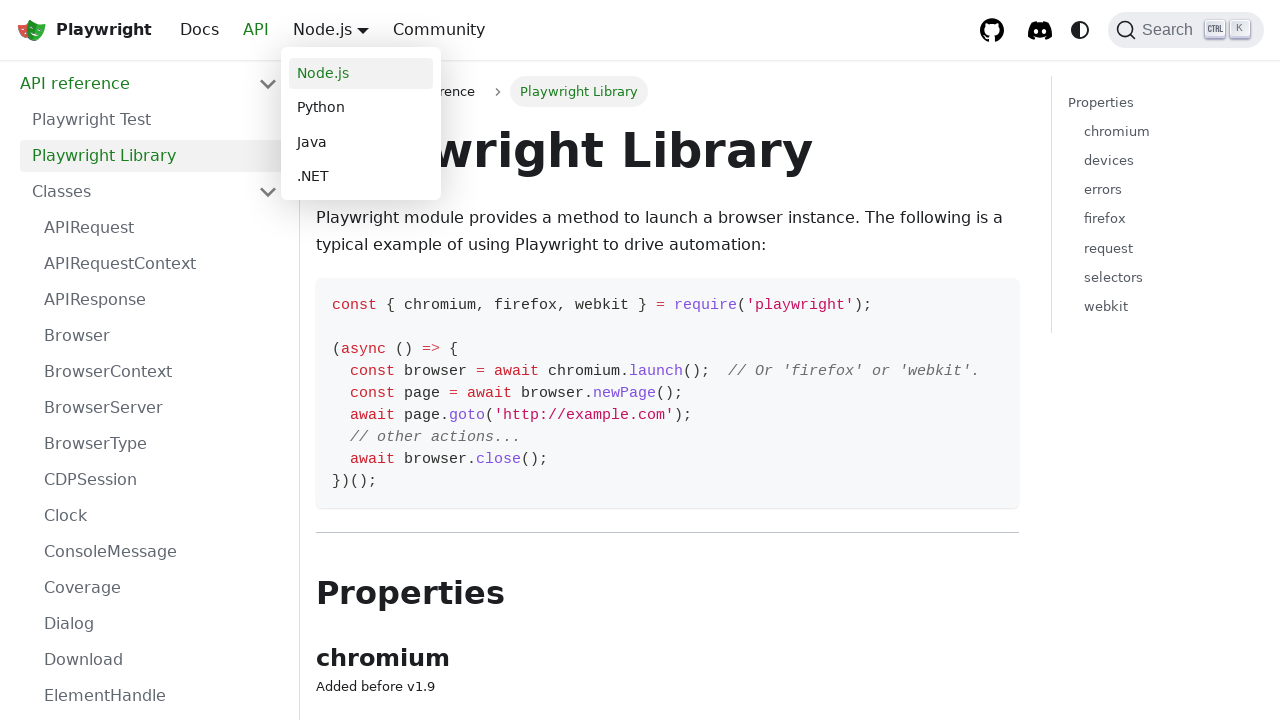

Verified page heading shows 'Playwright Library'
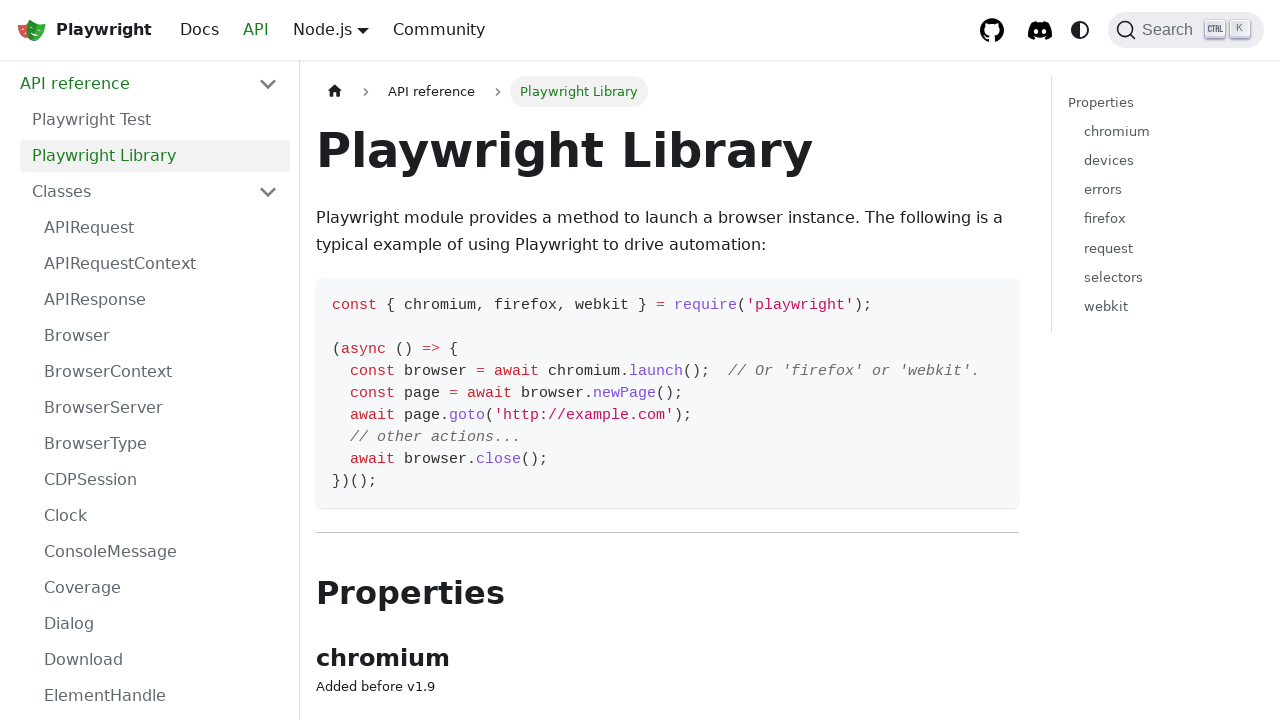

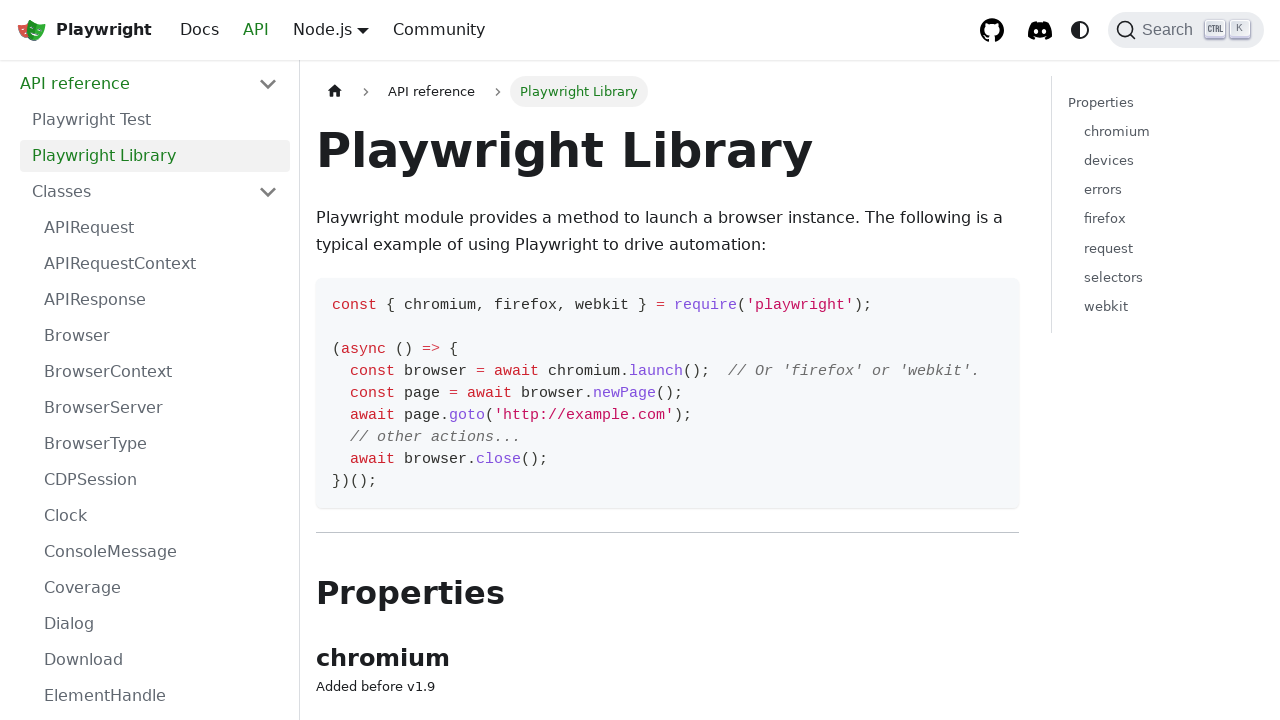